Navigates to W3Schools HTML tutorial page and scrolls to a specific menu item in the left navigation menu, demonstrating element location and scroll functionality.

Starting URL: https://www.w3schools.com/html/

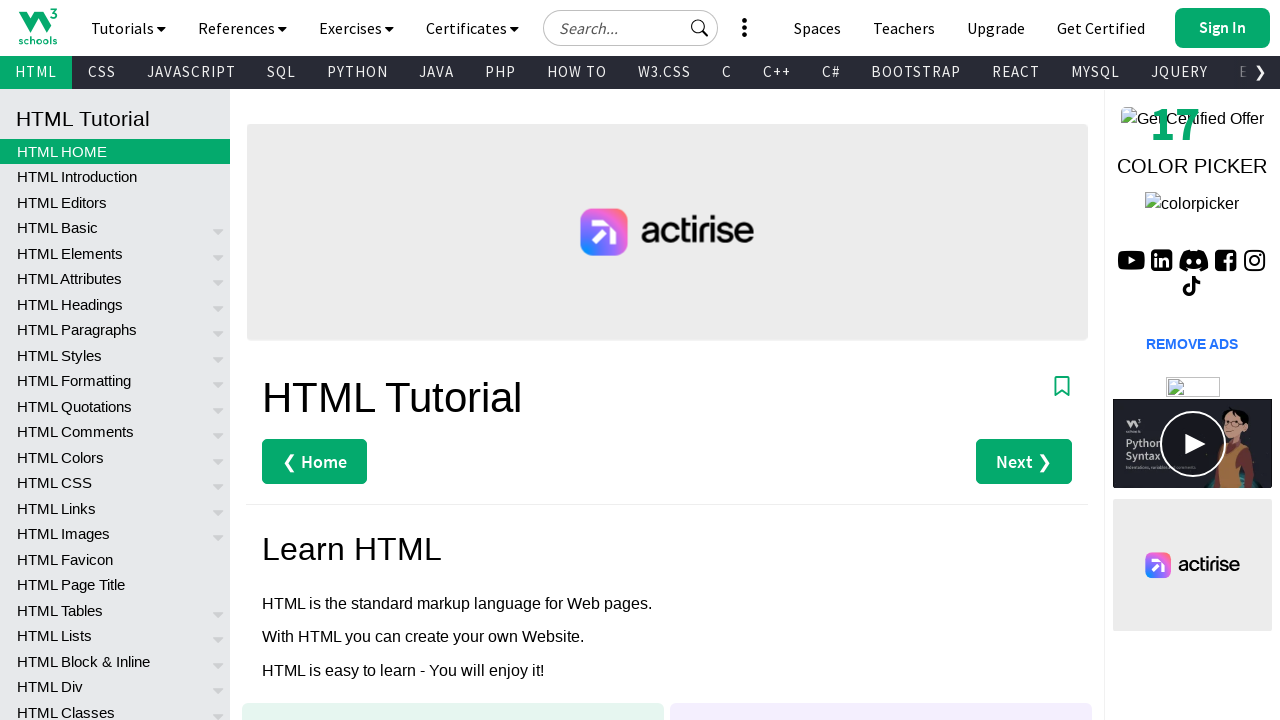

Left navigation menu became visible
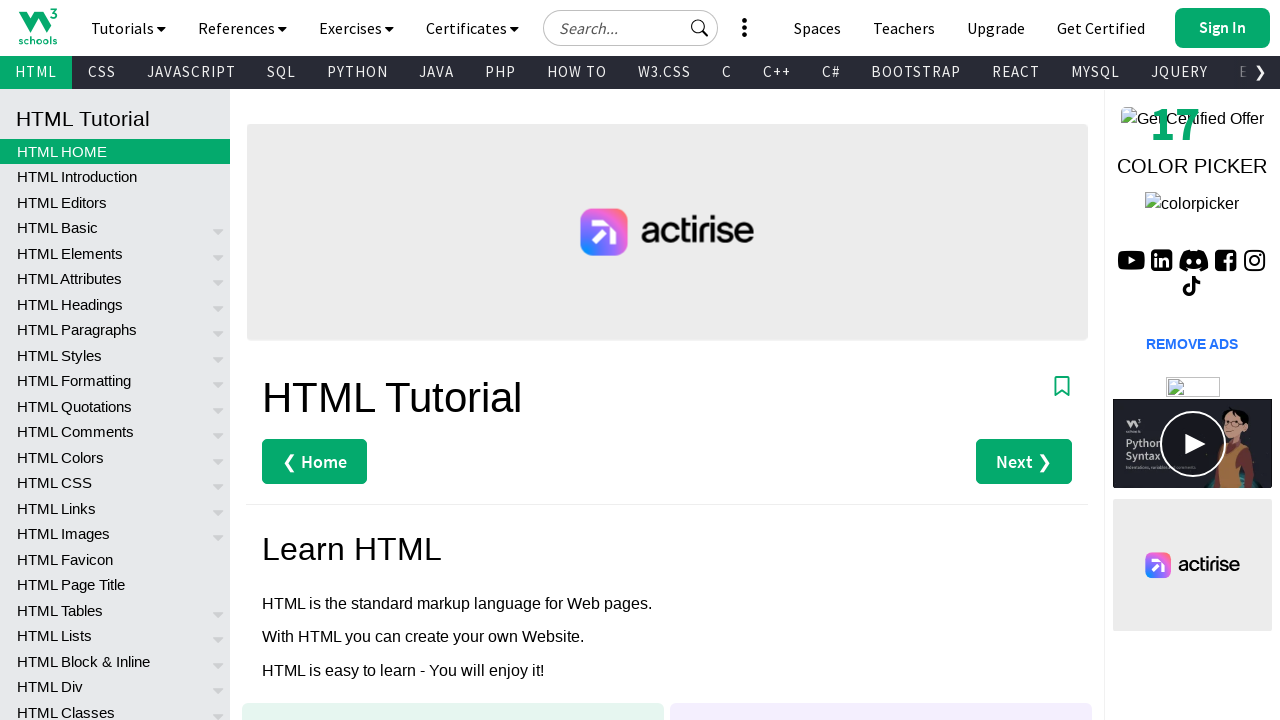

Located menu item in left navigation
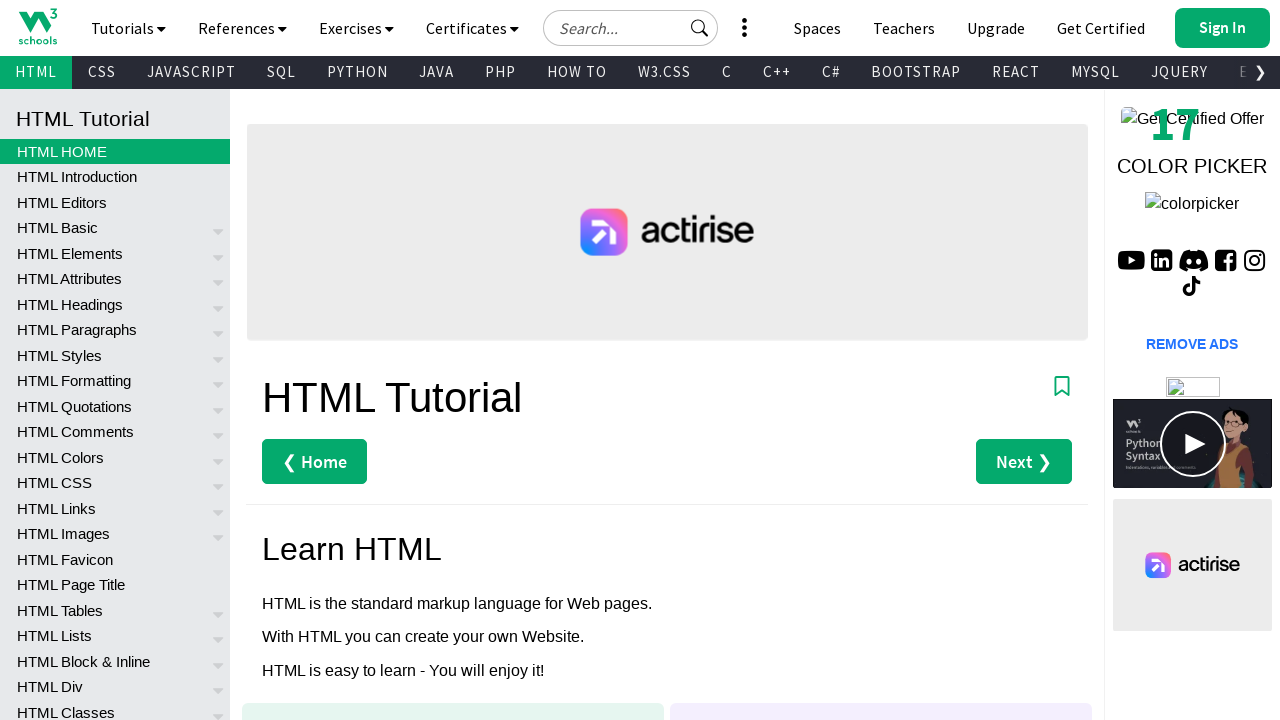

Scrolled menu item into view
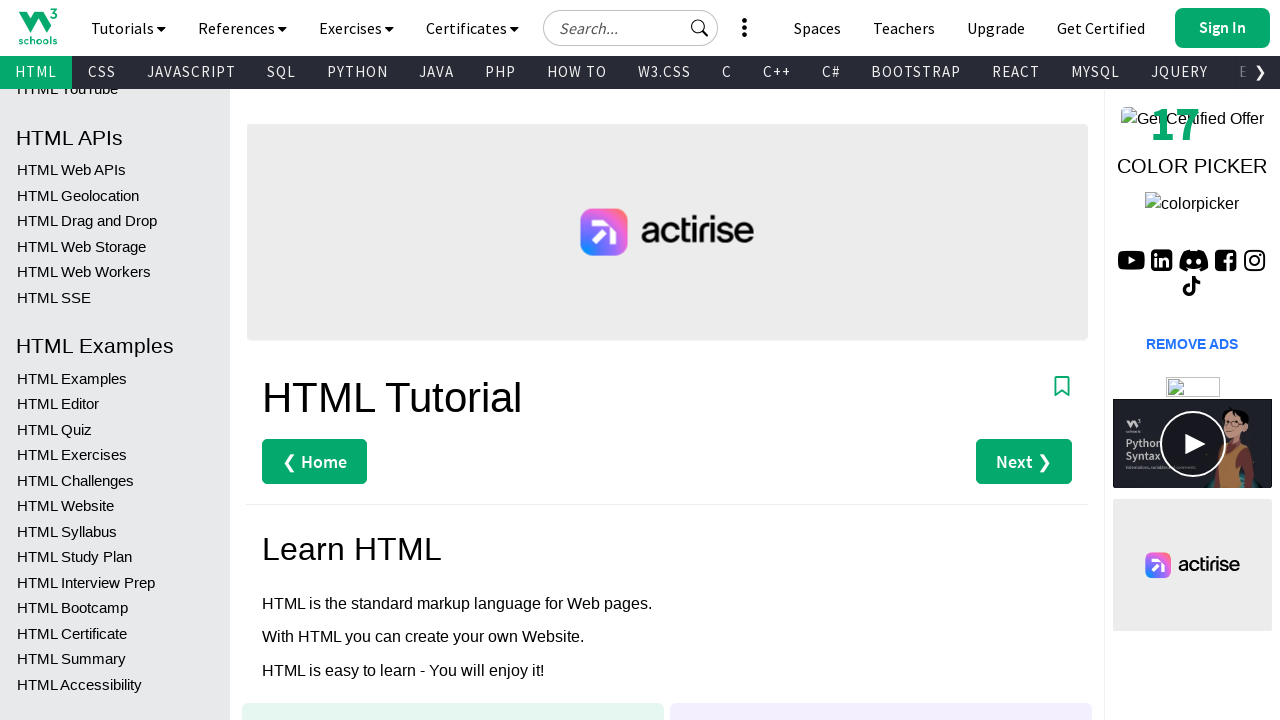

Clicked on the menu item at (115, 404) on xpath=//*[@id="leftmenuinnerinner"]/a >> nth=60
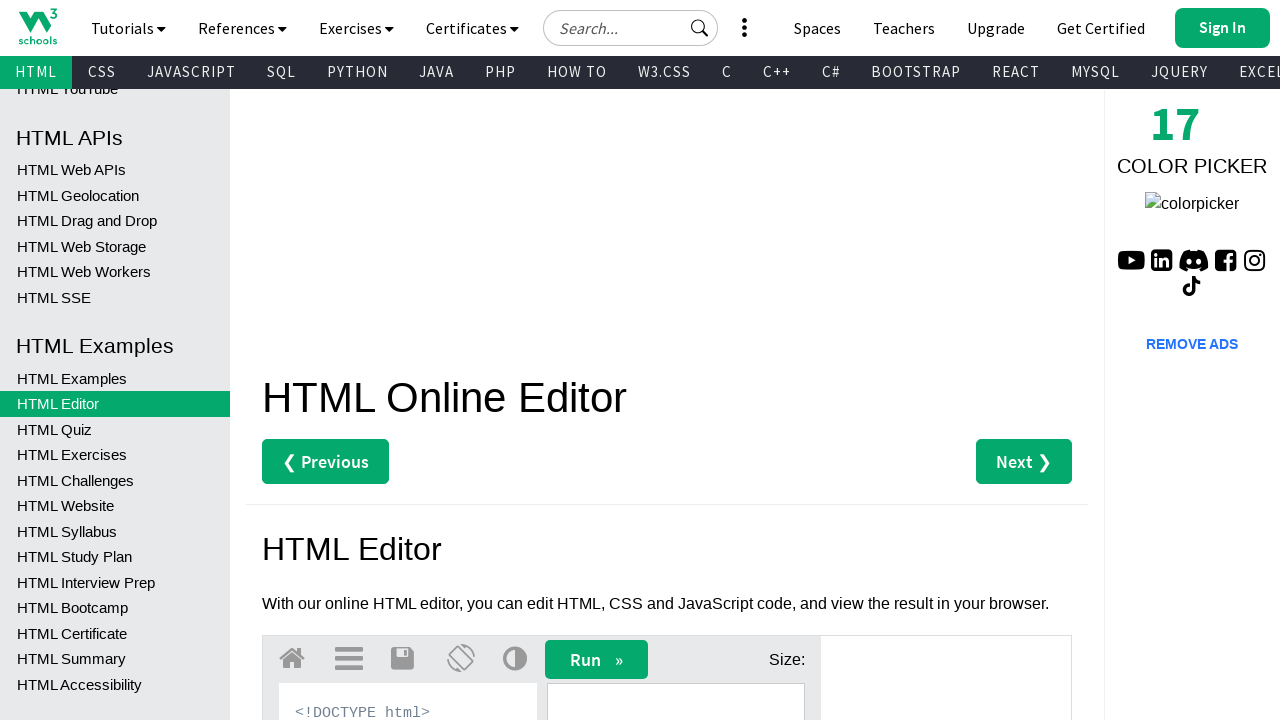

Page navigation completed and network became idle
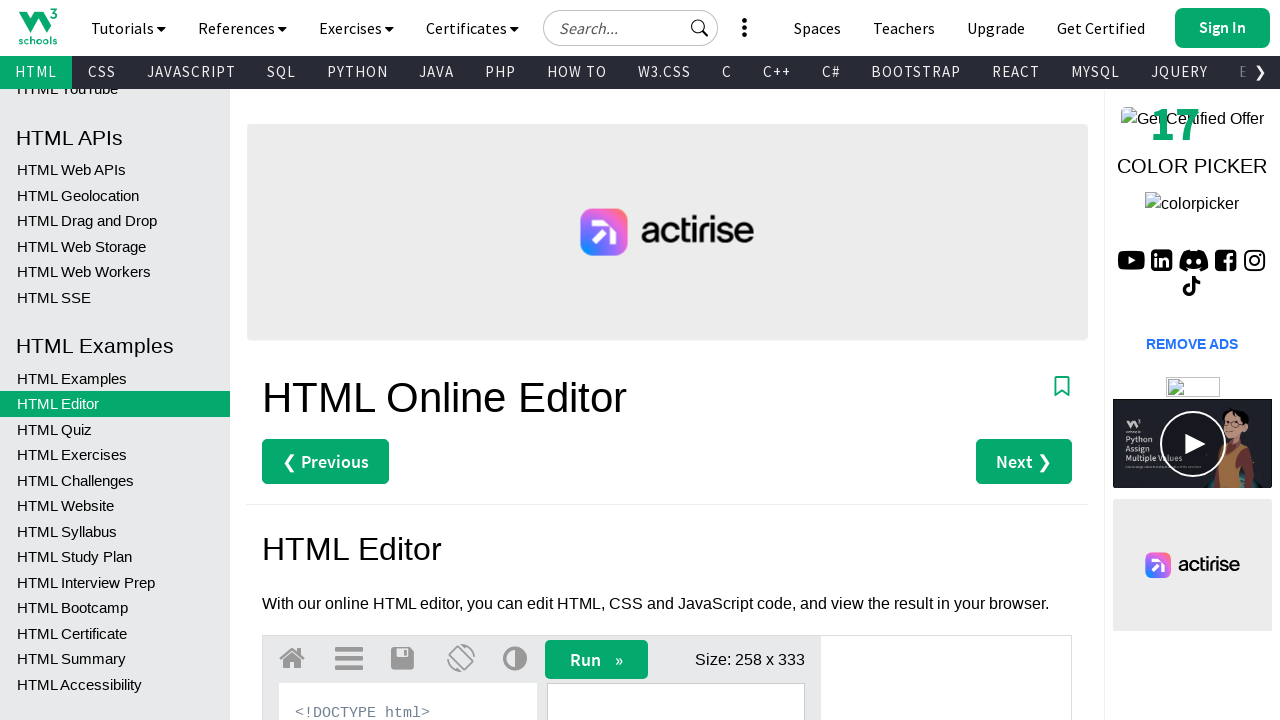

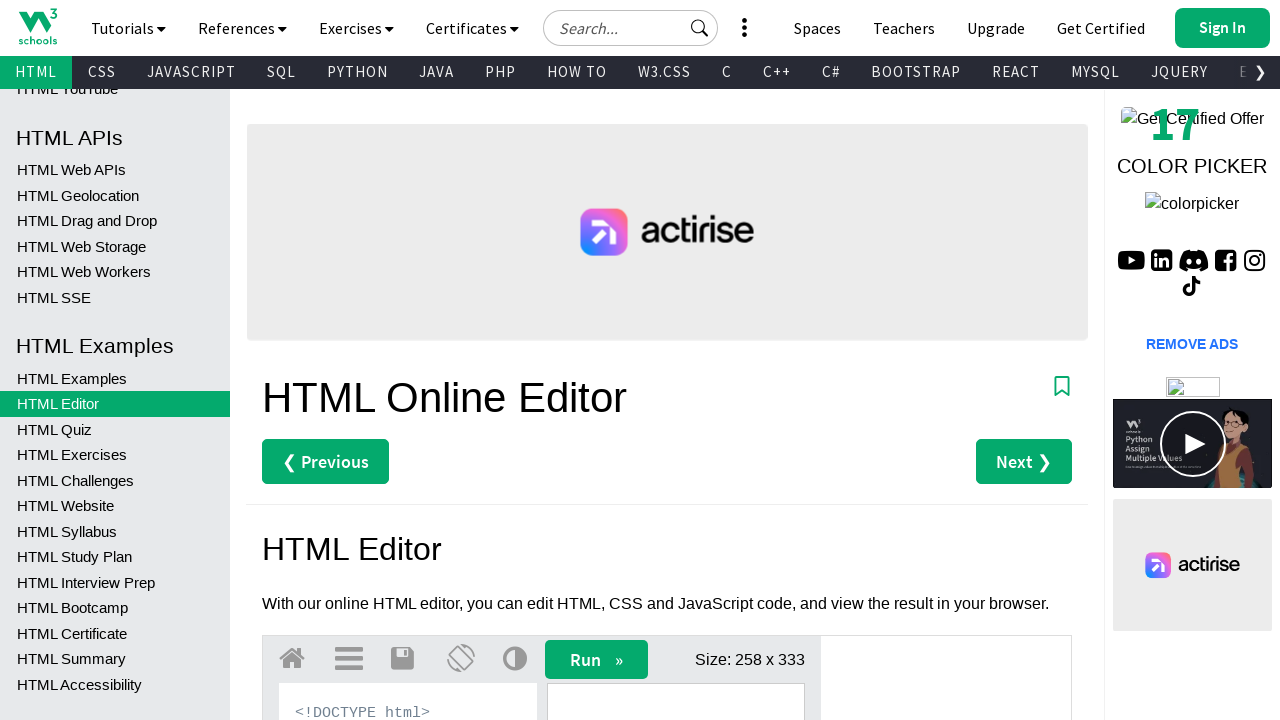